Tests JavaScript alert handling by triggering and accepting simple alerts, confirm dialogs, and prompt dialogs with text input

Starting URL: https://letcode.in/alert

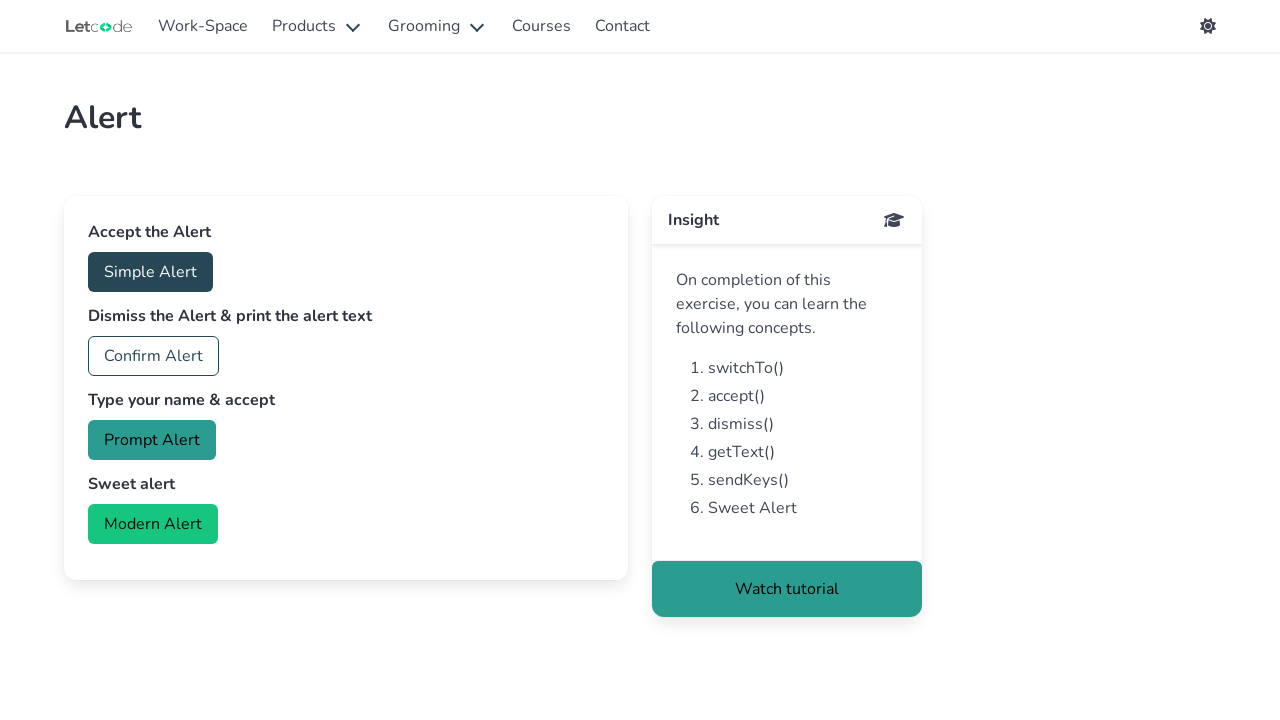

Clicked button to trigger simple alert at (150, 272) on #accept
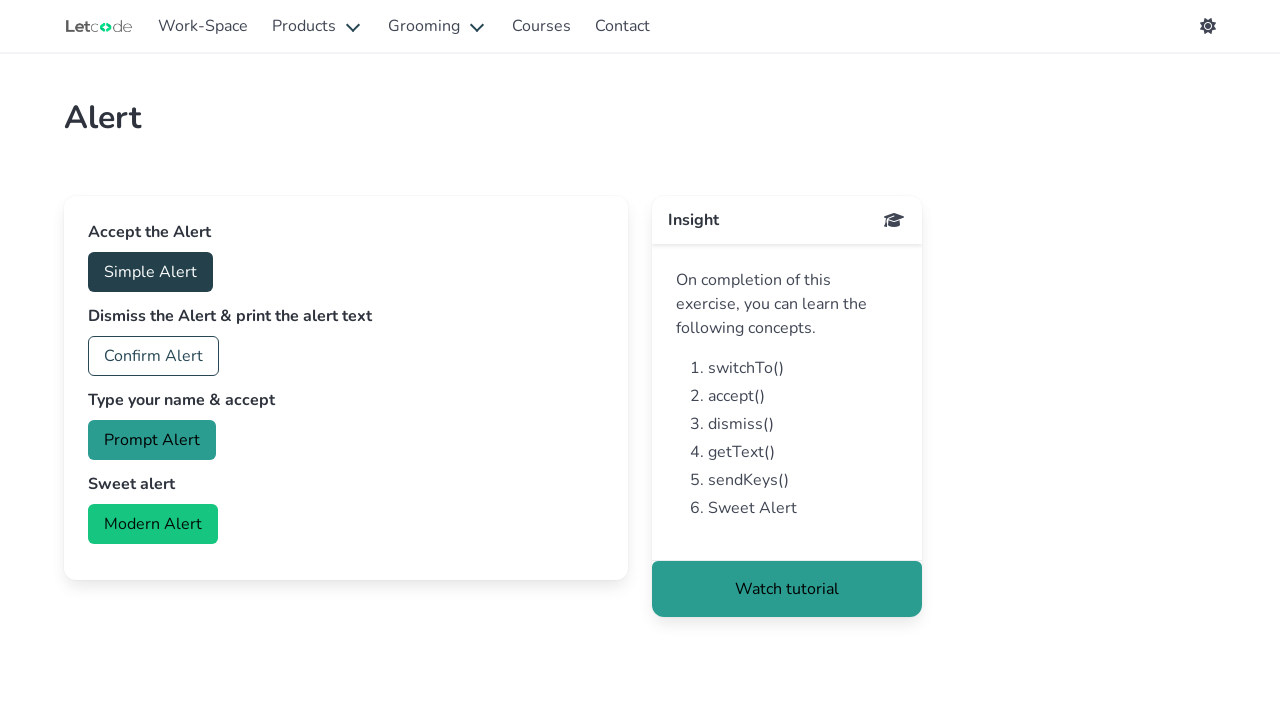

Set up dialog handler to accept alerts
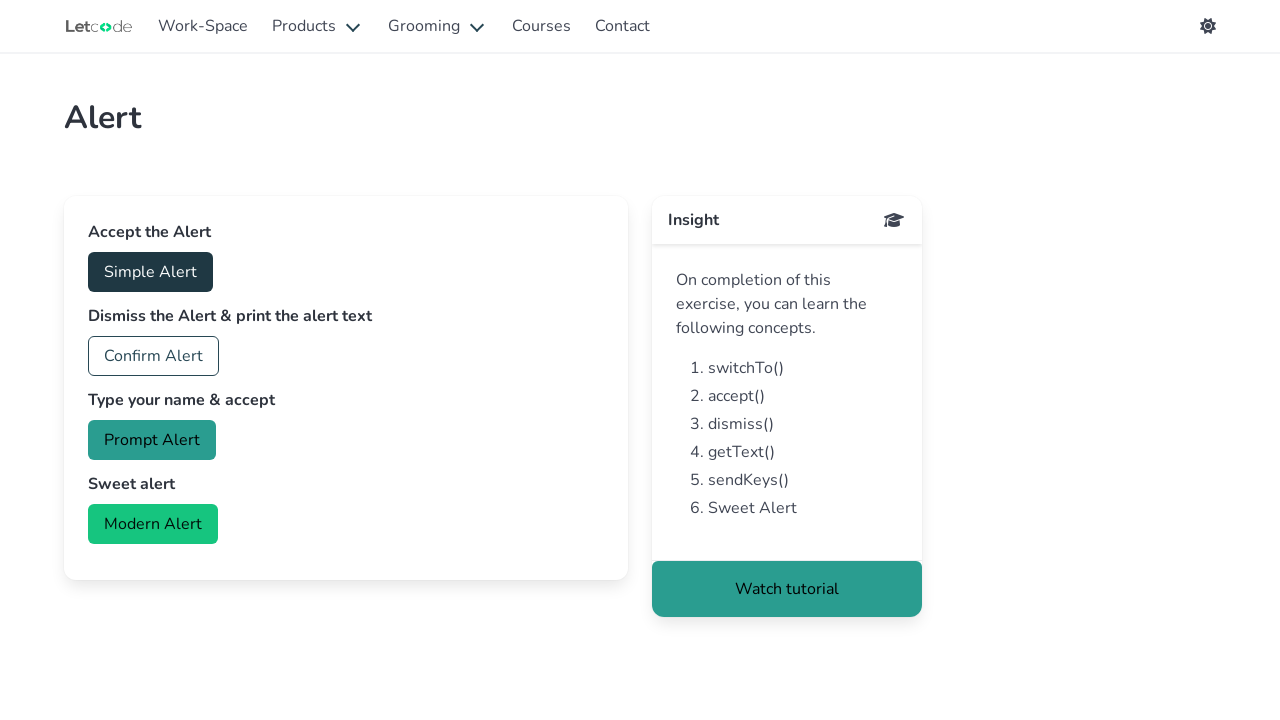

Brief wait for simple alert handling
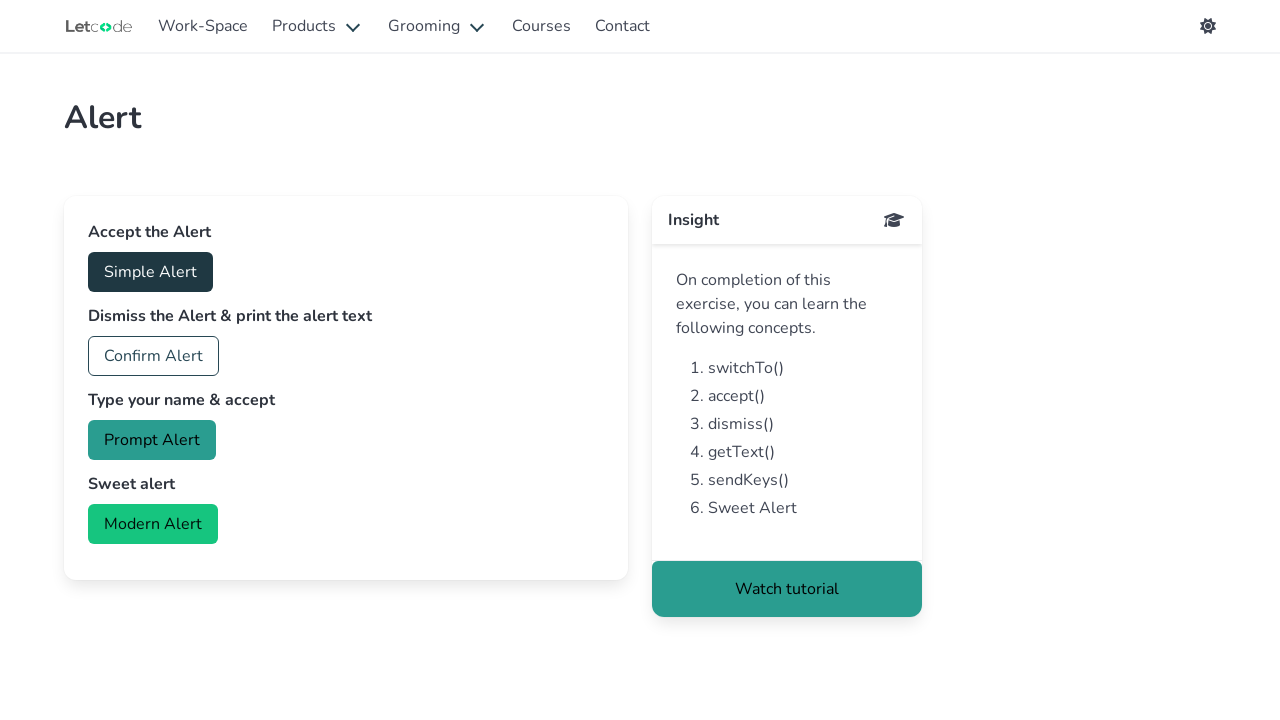

Clicked button to trigger confirm dialog at (154, 356) on #confirm
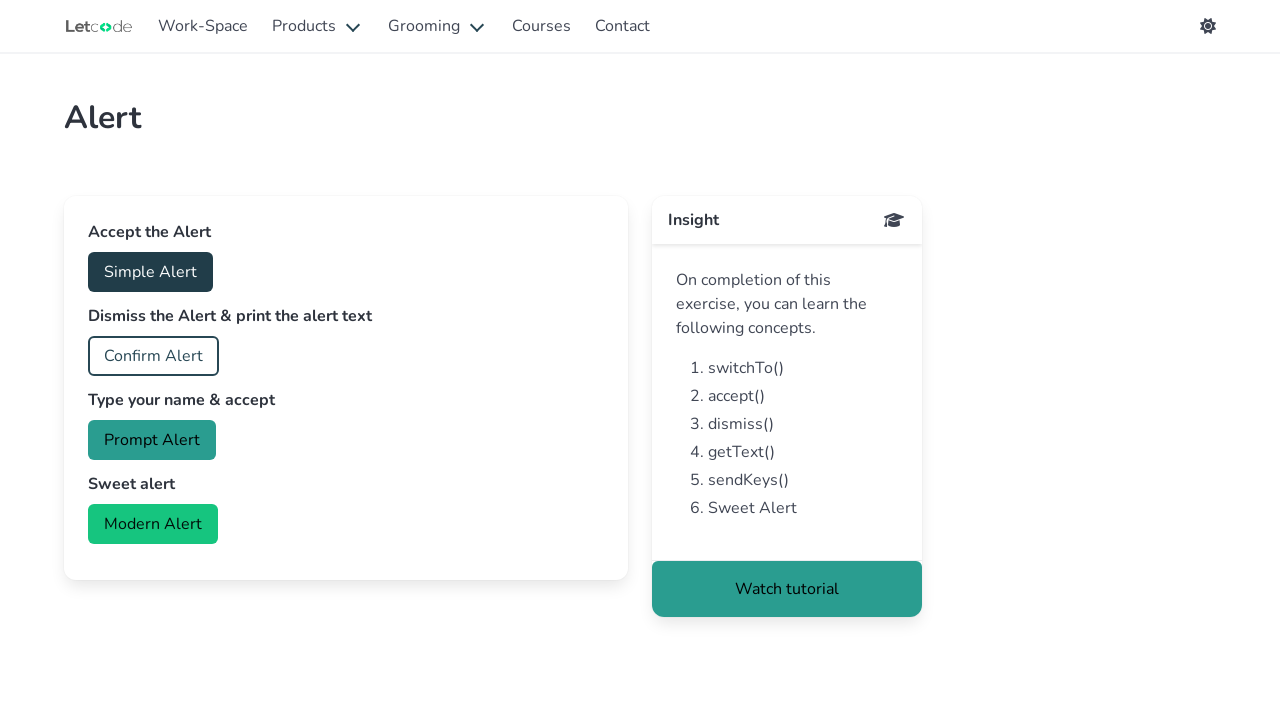

Brief wait for confirm dialog handling
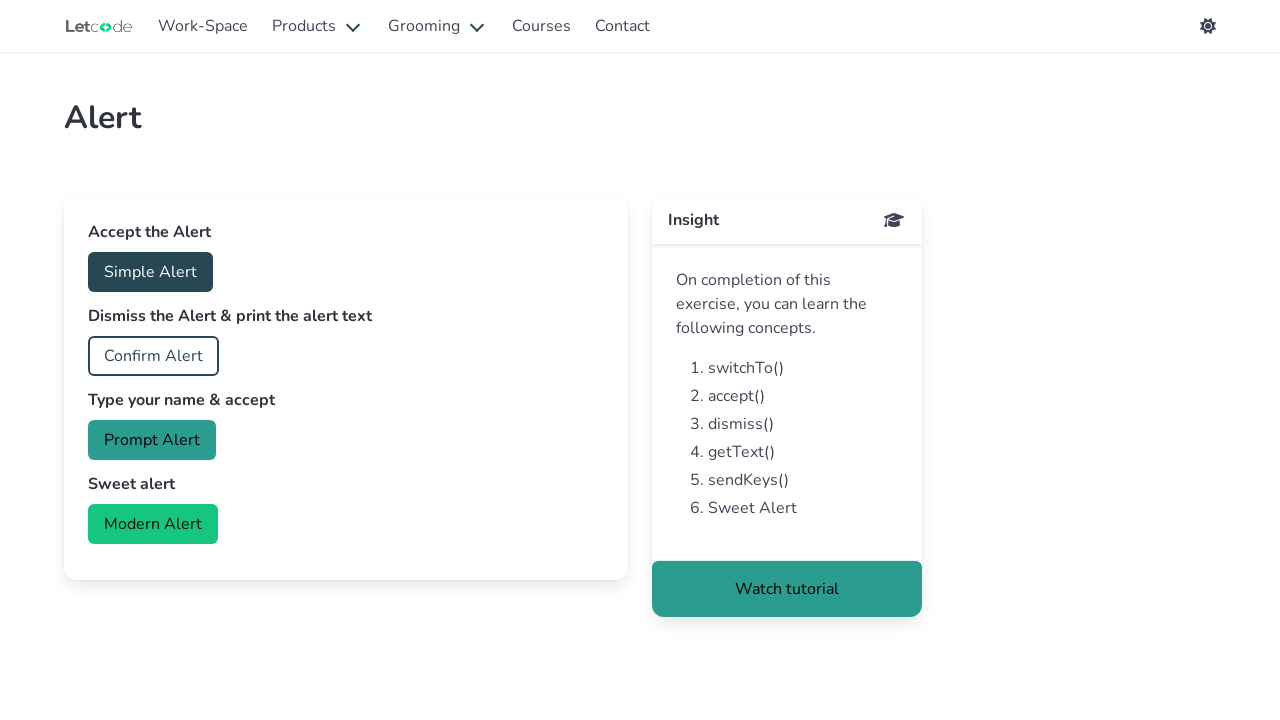

Clicked button to trigger prompt dialog at (152, 440) on #prompt
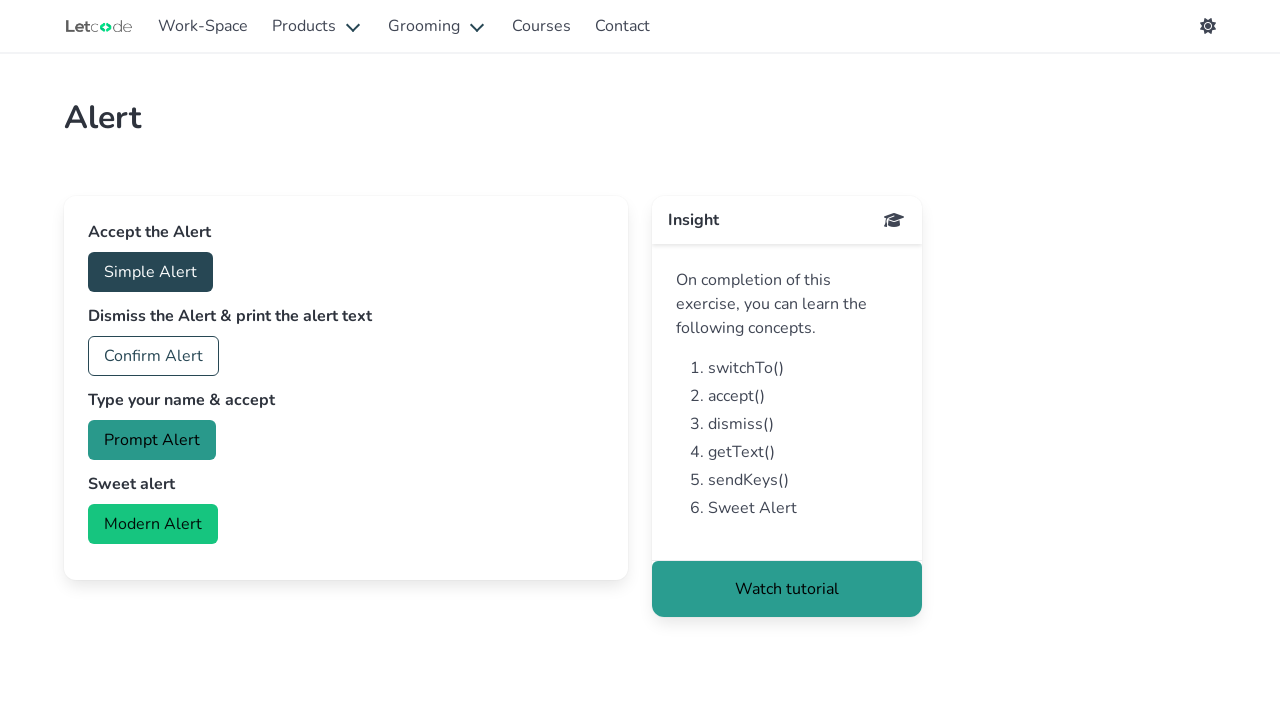

Set up dialog handler to accept prompt with text input 'TestInput123'
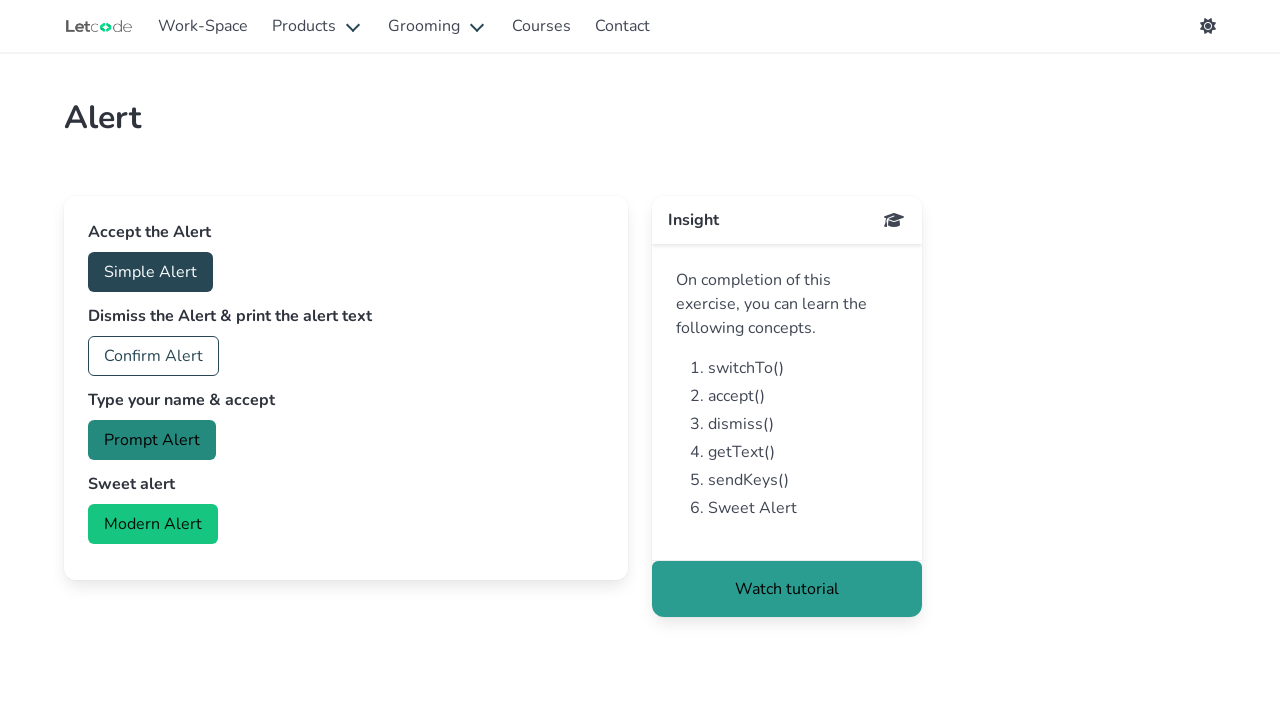

Brief wait for prompt dialog handling
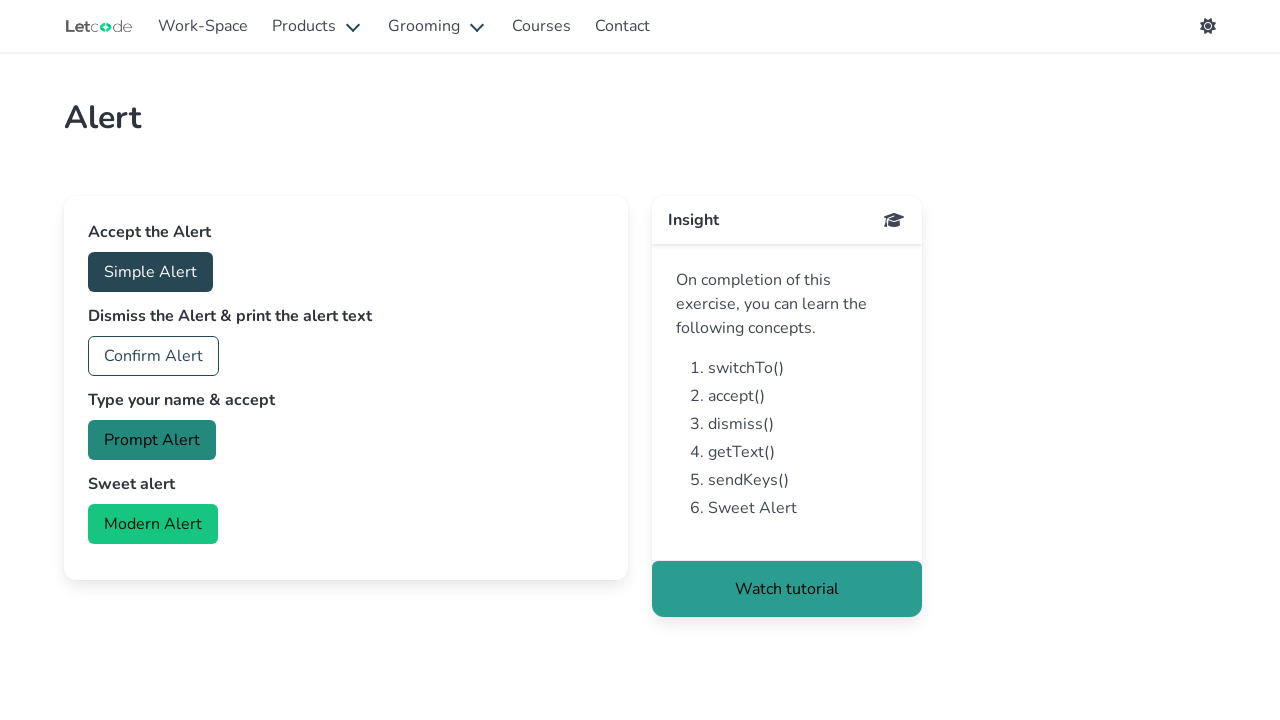

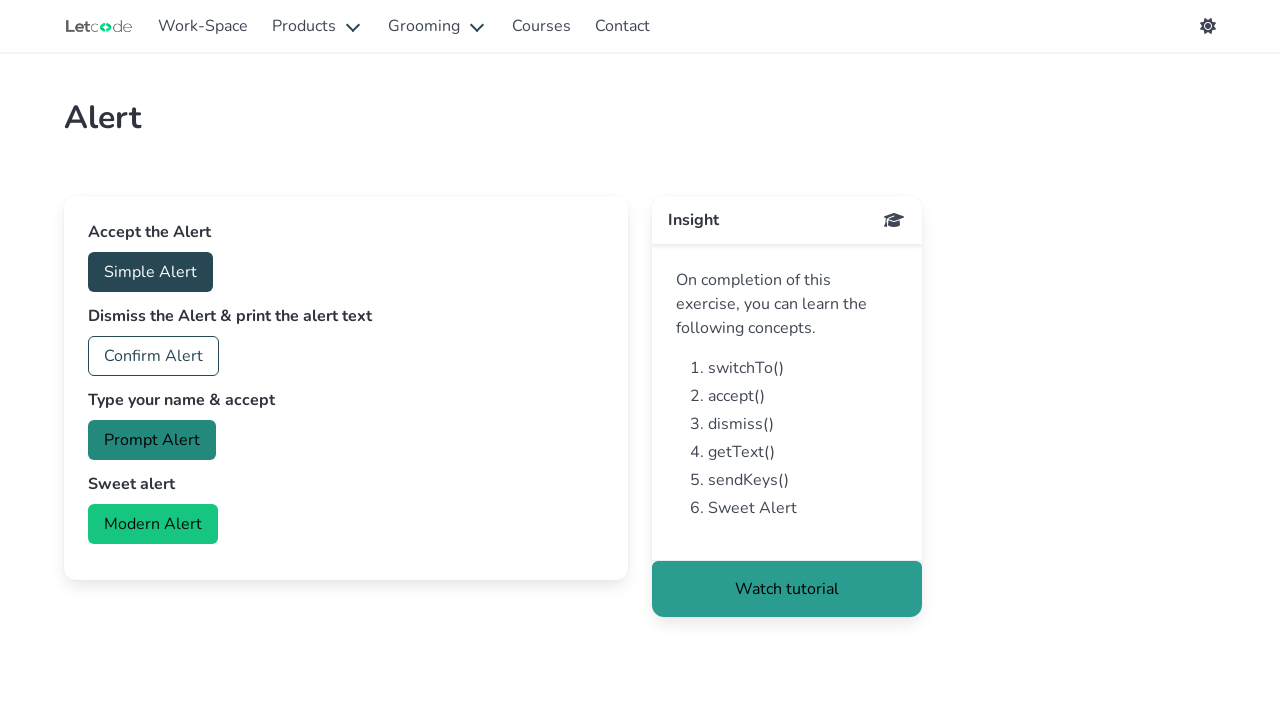